Tests dynamic element loading by clicking a button and waiting for hidden content to become present

Starting URL: https://the-internet.herokuapp.com/dynamic_loading/2

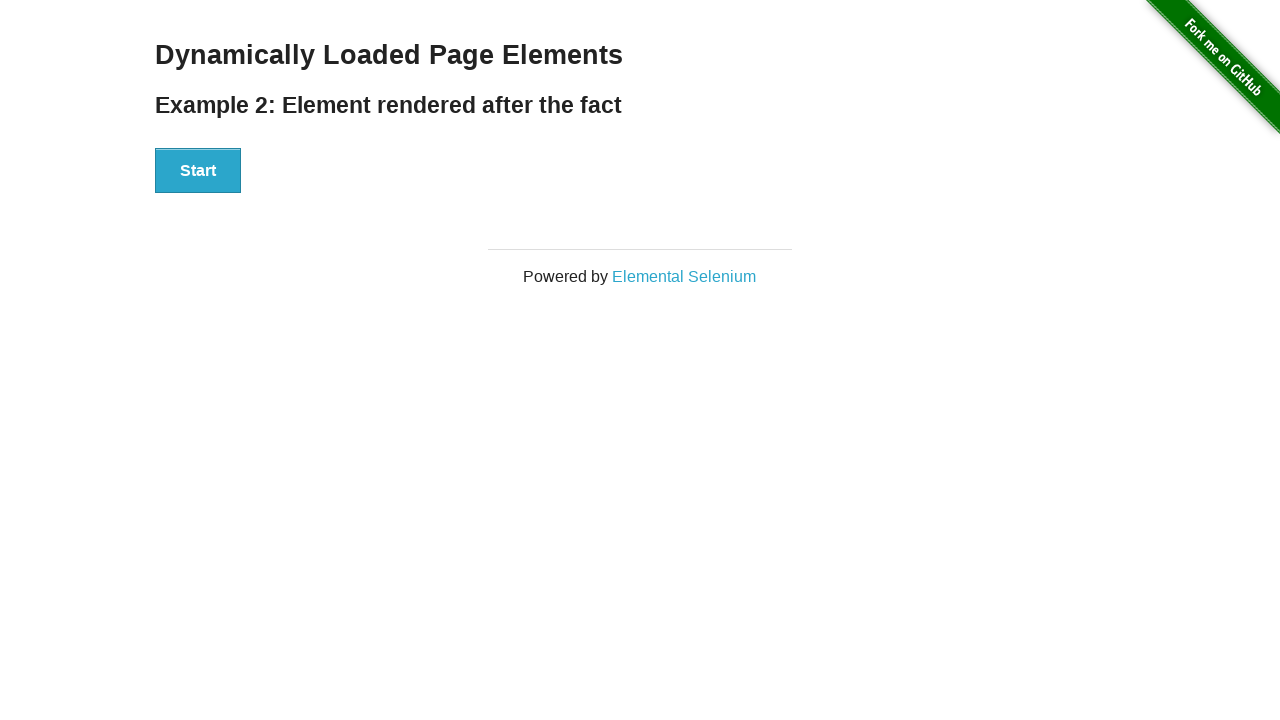

Clicked start button to trigger dynamic loading at (198, 171) on xpath=//div[@id='start']/button
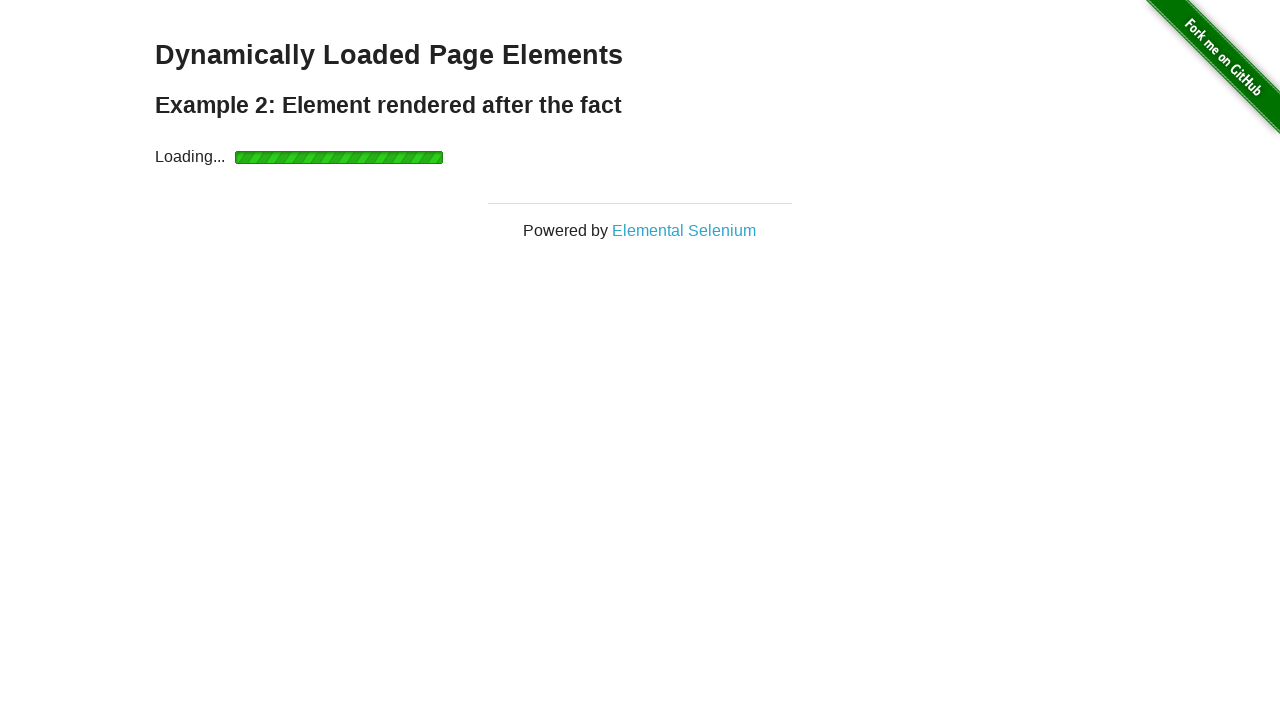

Waited for dynamically loaded finish element to be present
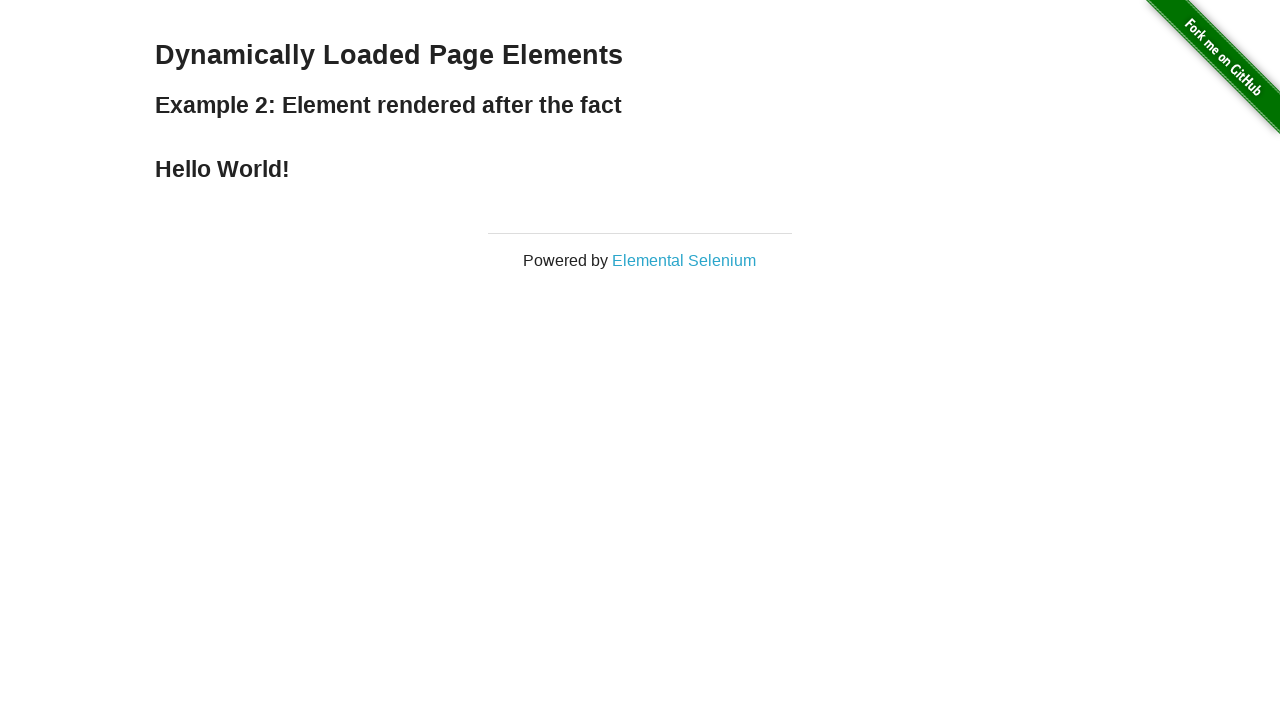

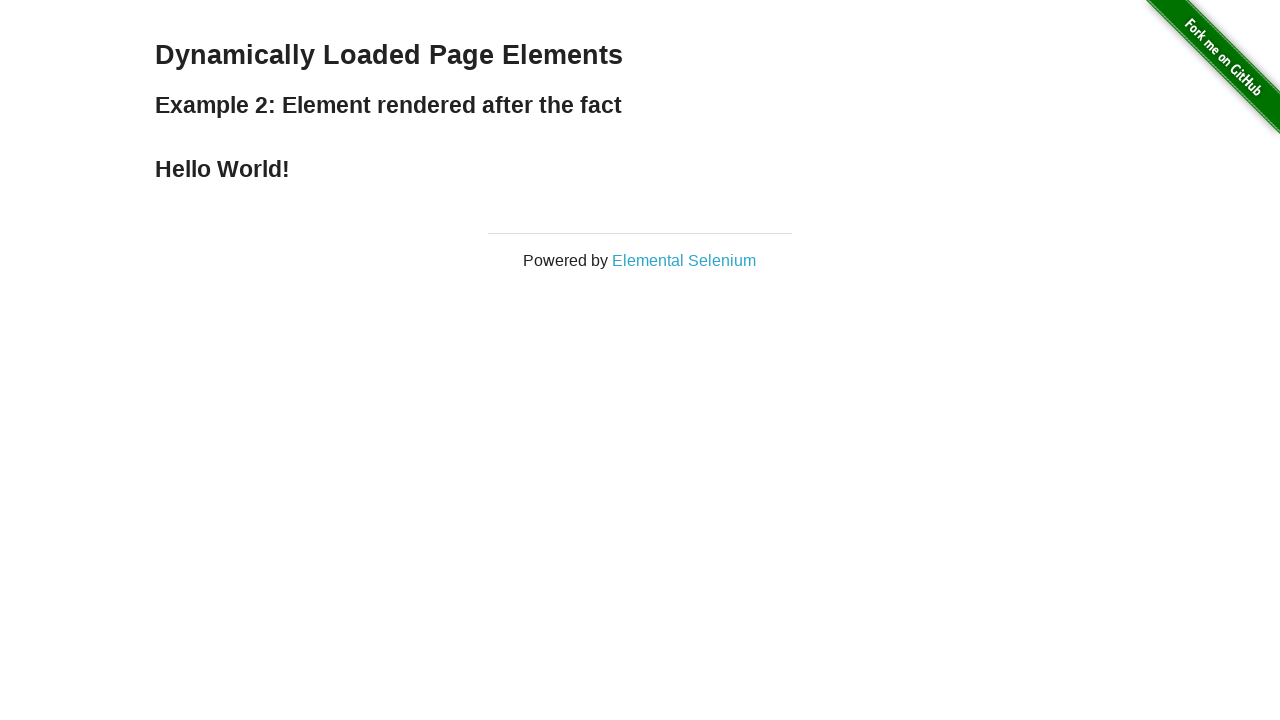